Tests drag and drop functionality by dragging an element from source to target within an iframe on jQuery UI demo page

Starting URL: https://jqueryui.com/droppable/

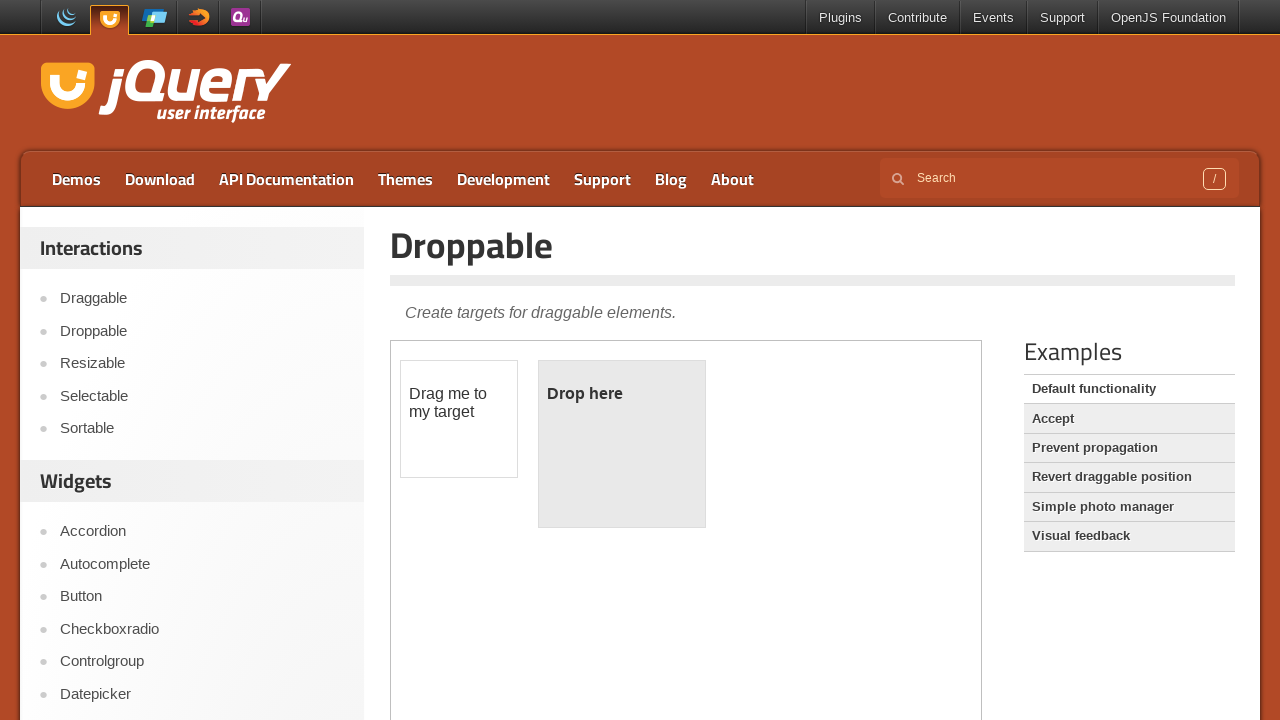

Located the iframe containing drag and drop elements
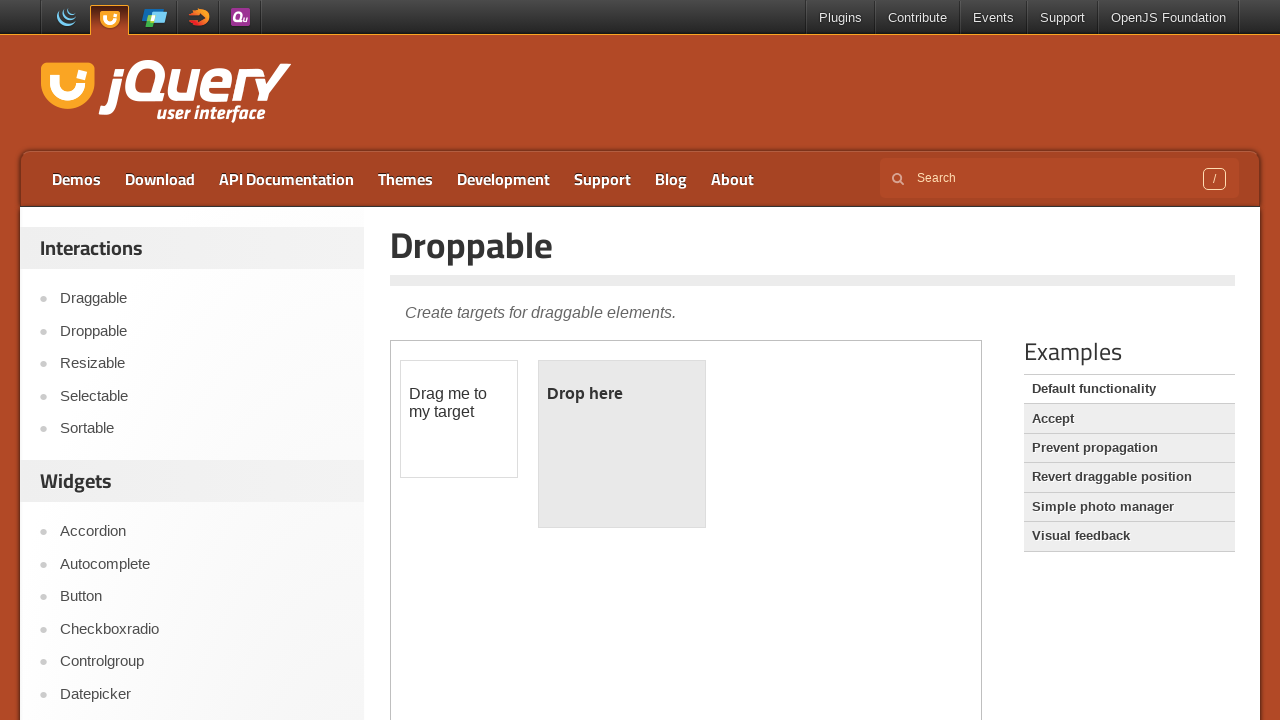

Located the draggable source element
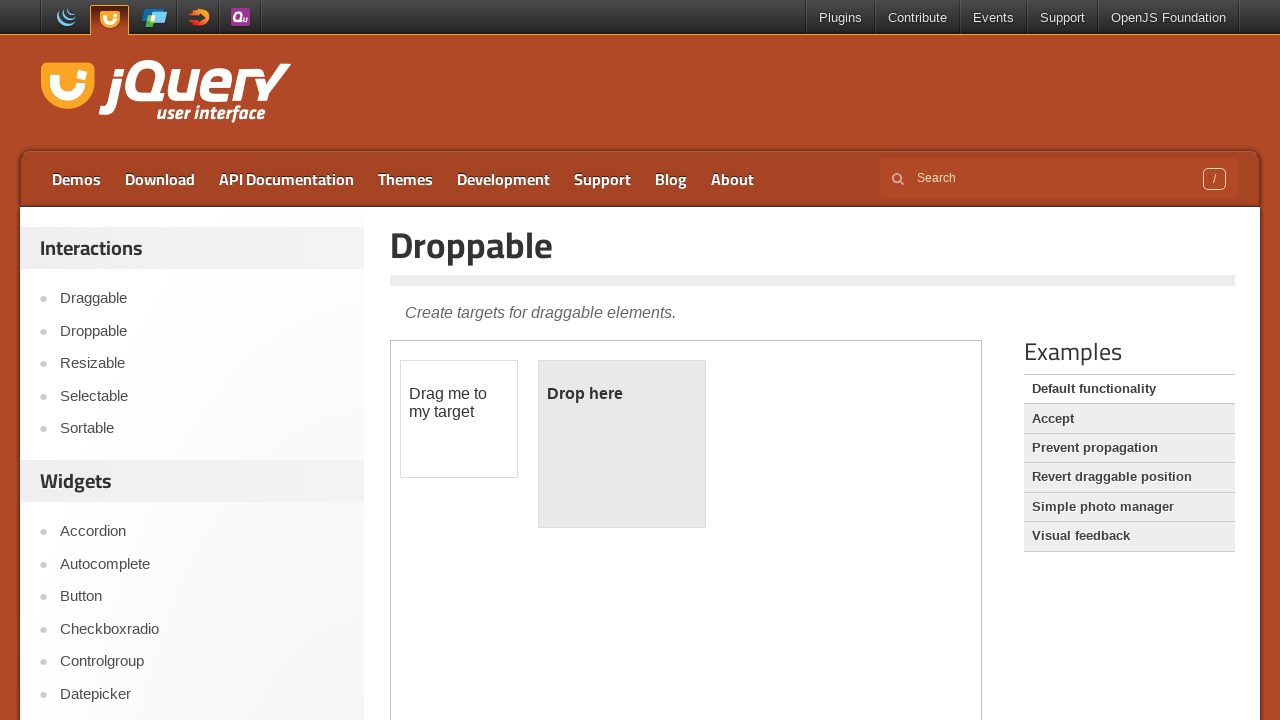

Located the droppable target element
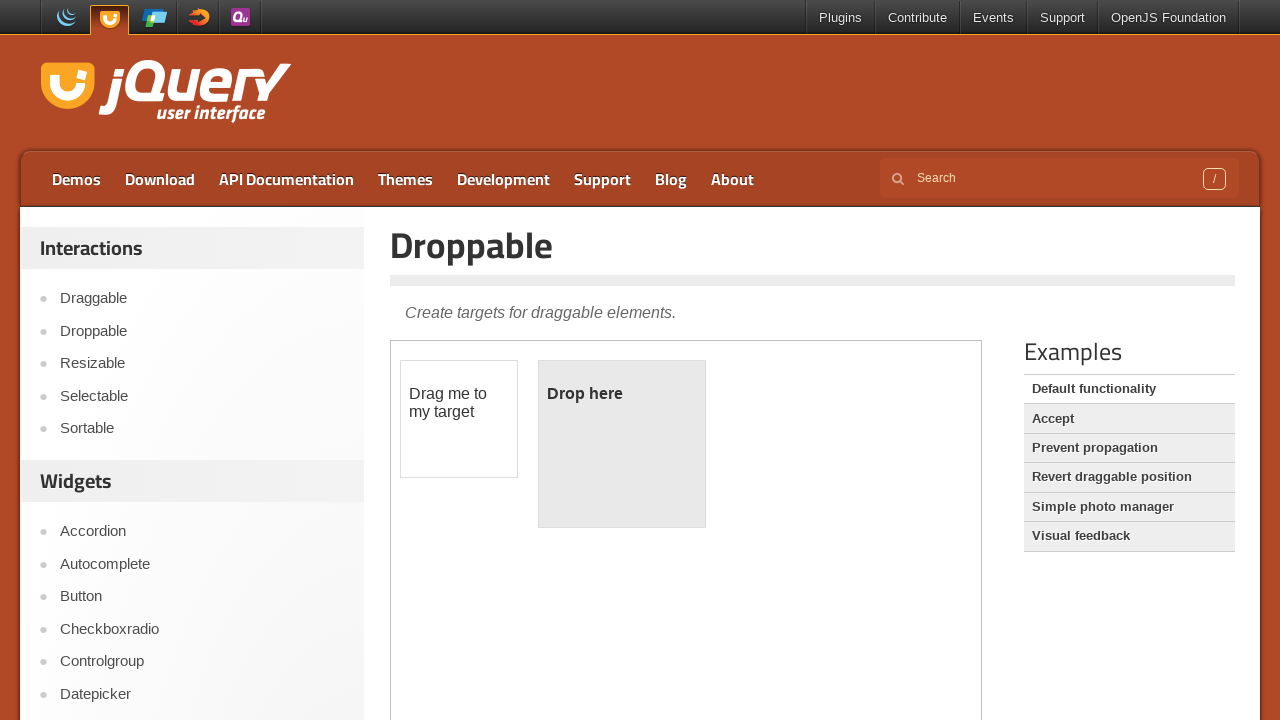

Dragged source element to target element at (622, 444)
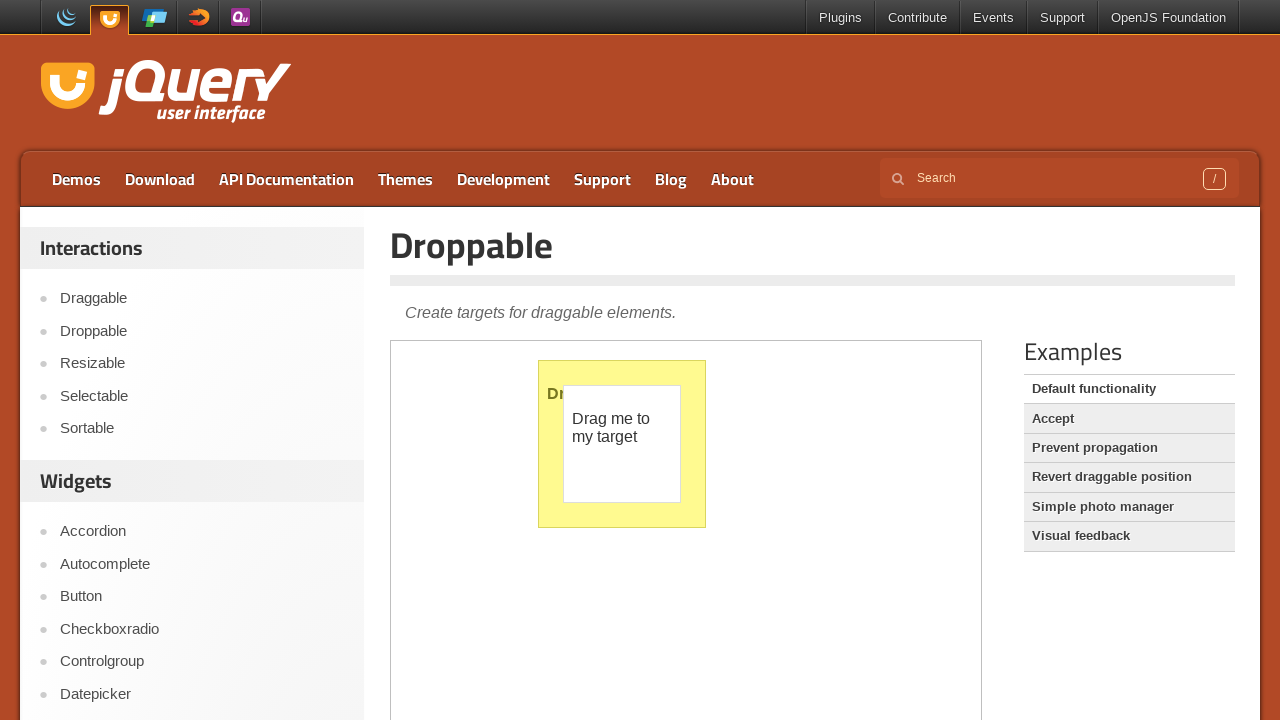

Waited for drag and drop animation to complete
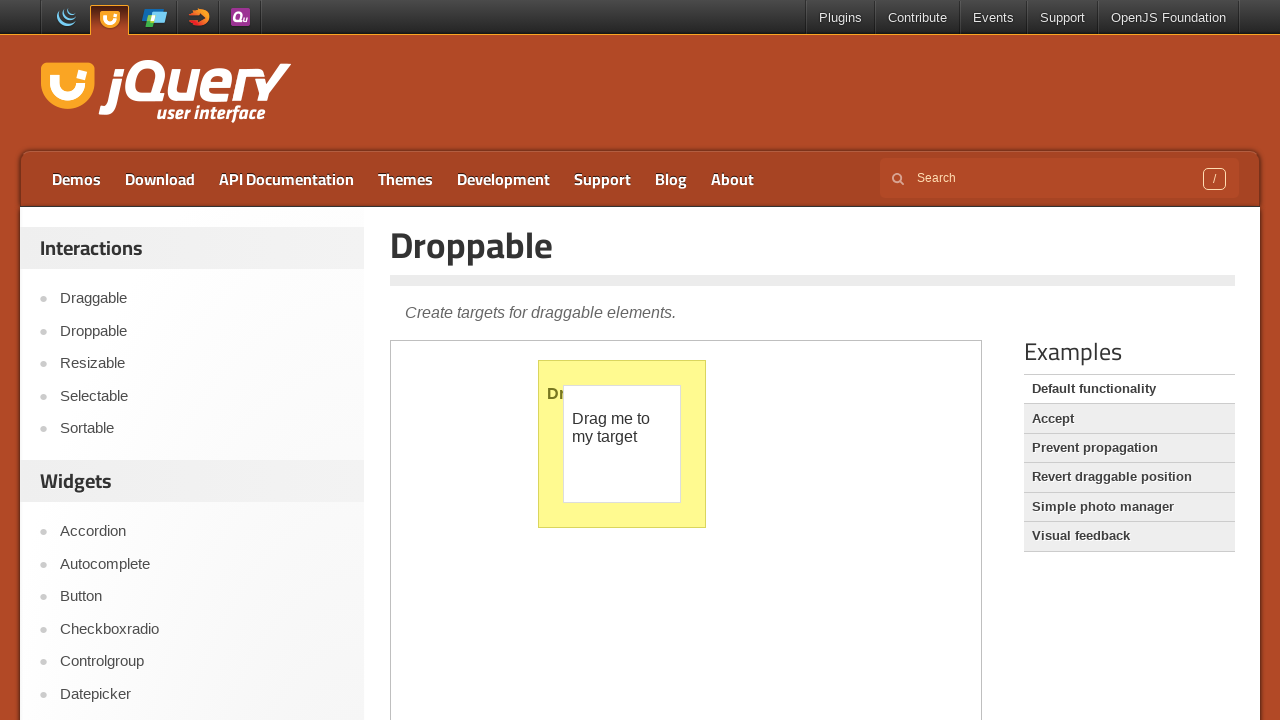

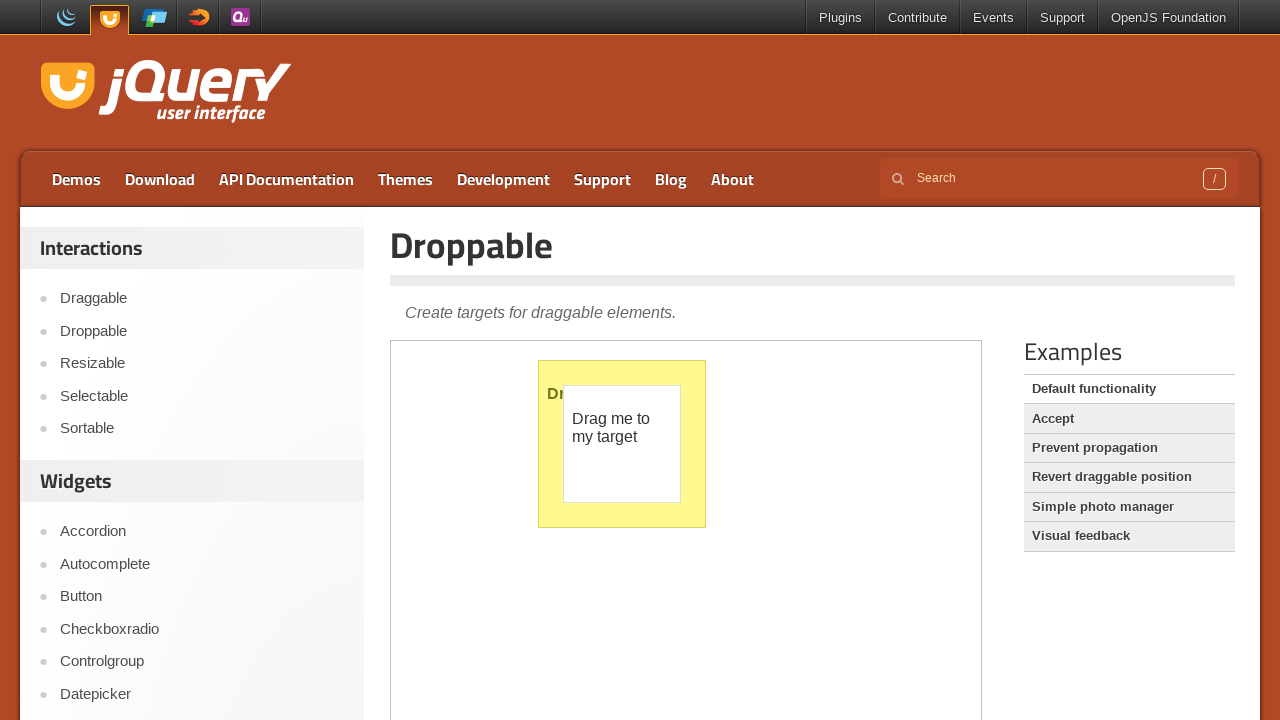